Tests JavaScript alerts by triggering different alert types and handling them

Starting URL: https://the-internet.herokuapp.com/javascript_alerts

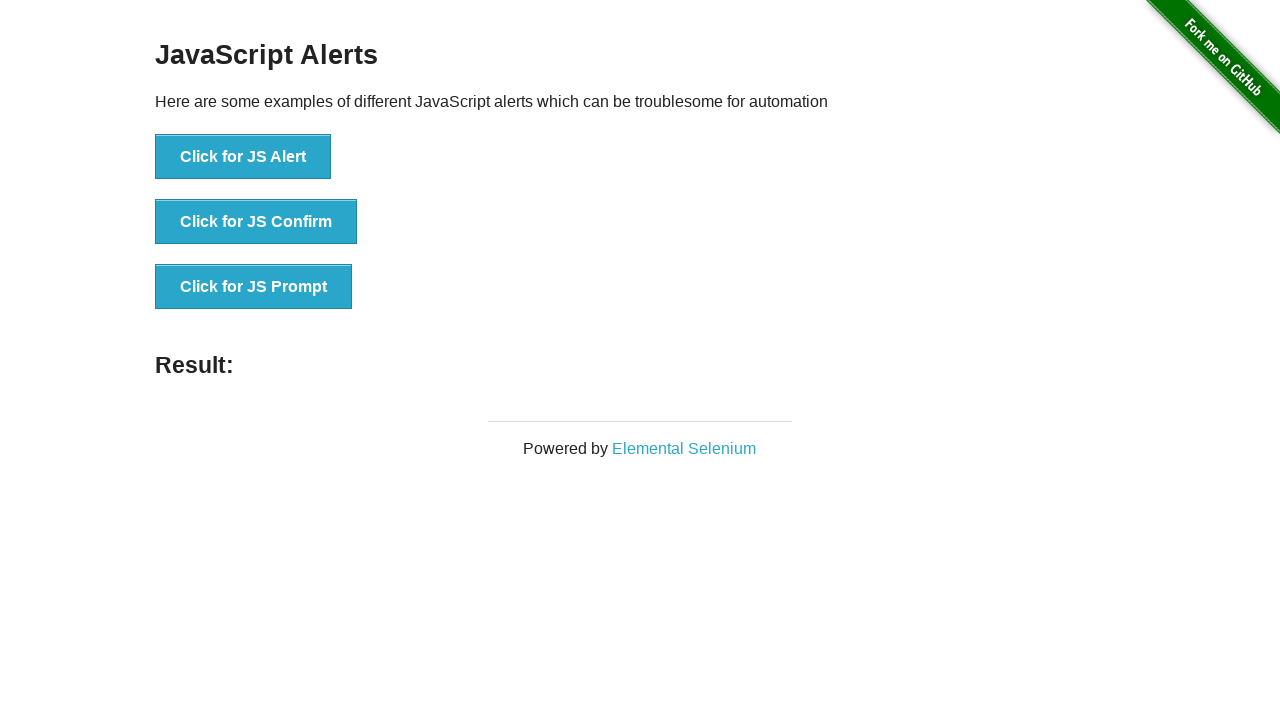

Set up dialog handler to accept JS alerts
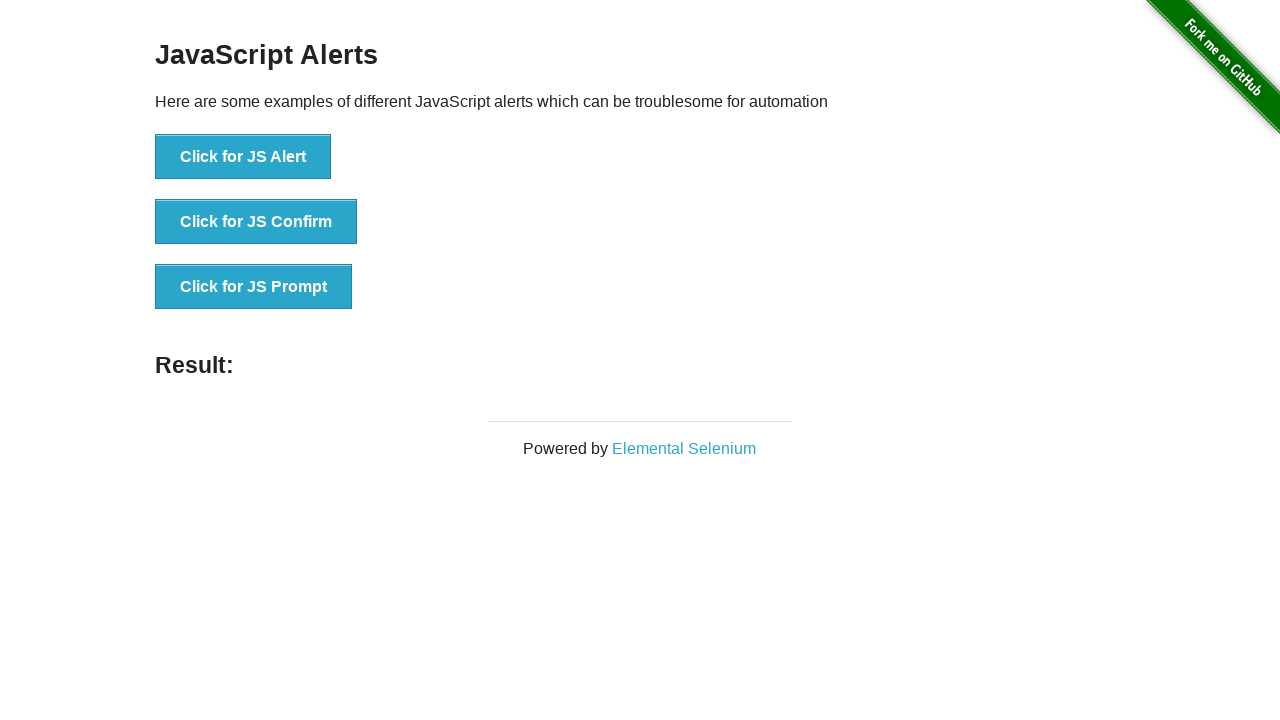

Clicked button to trigger JS alert at (243, 157) on button:text('Click for JS Alert')
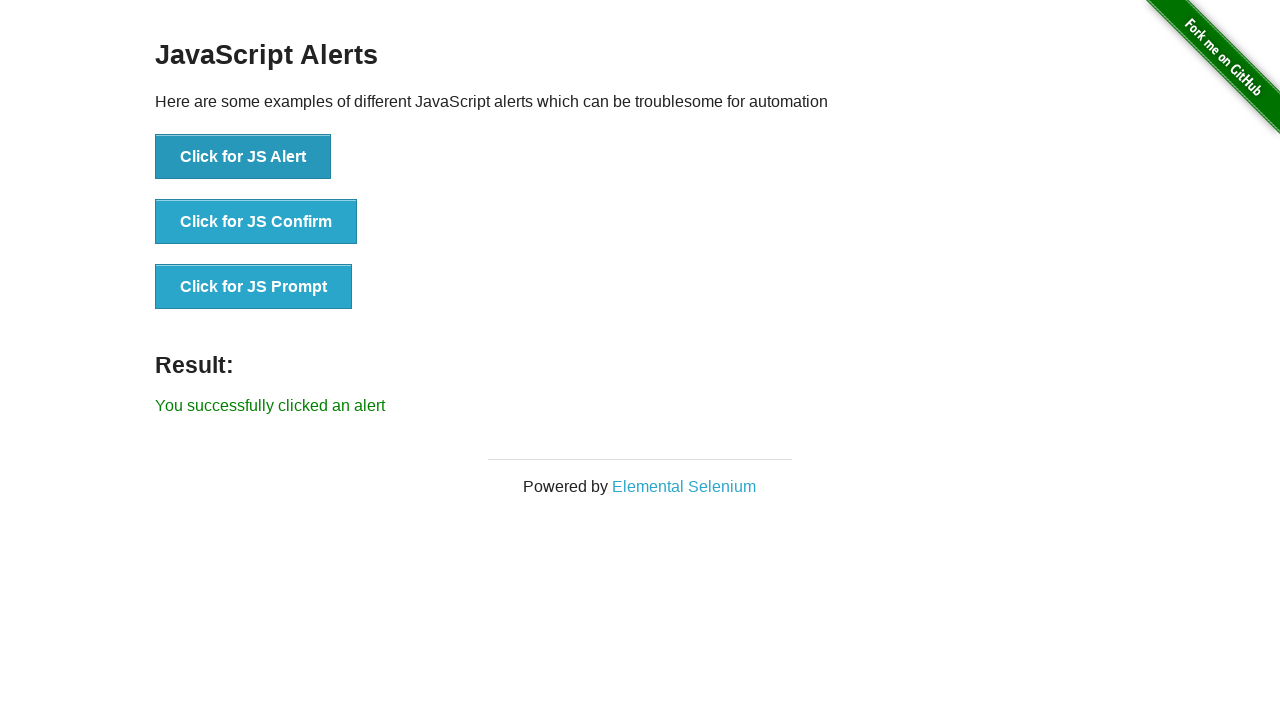

Set up dialog handler to accept JS confirm
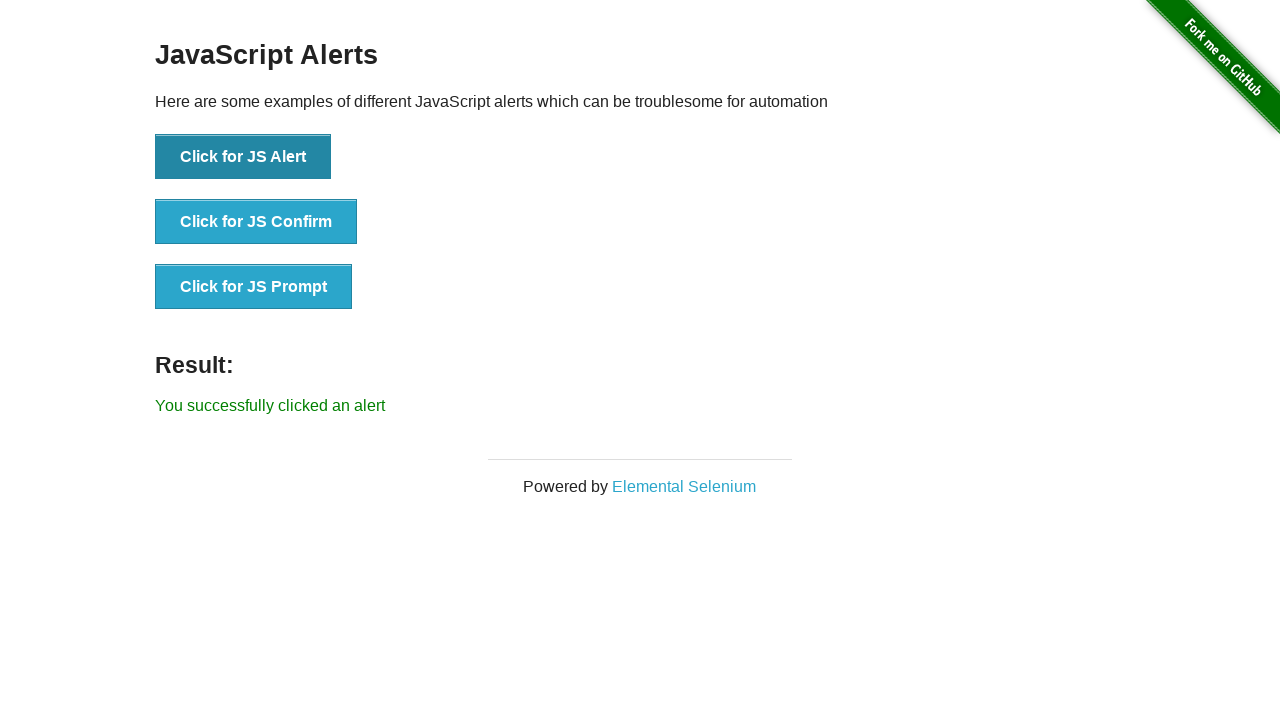

Clicked button to trigger JS confirm dialog at (256, 222) on button:text('Click for JS Confirm')
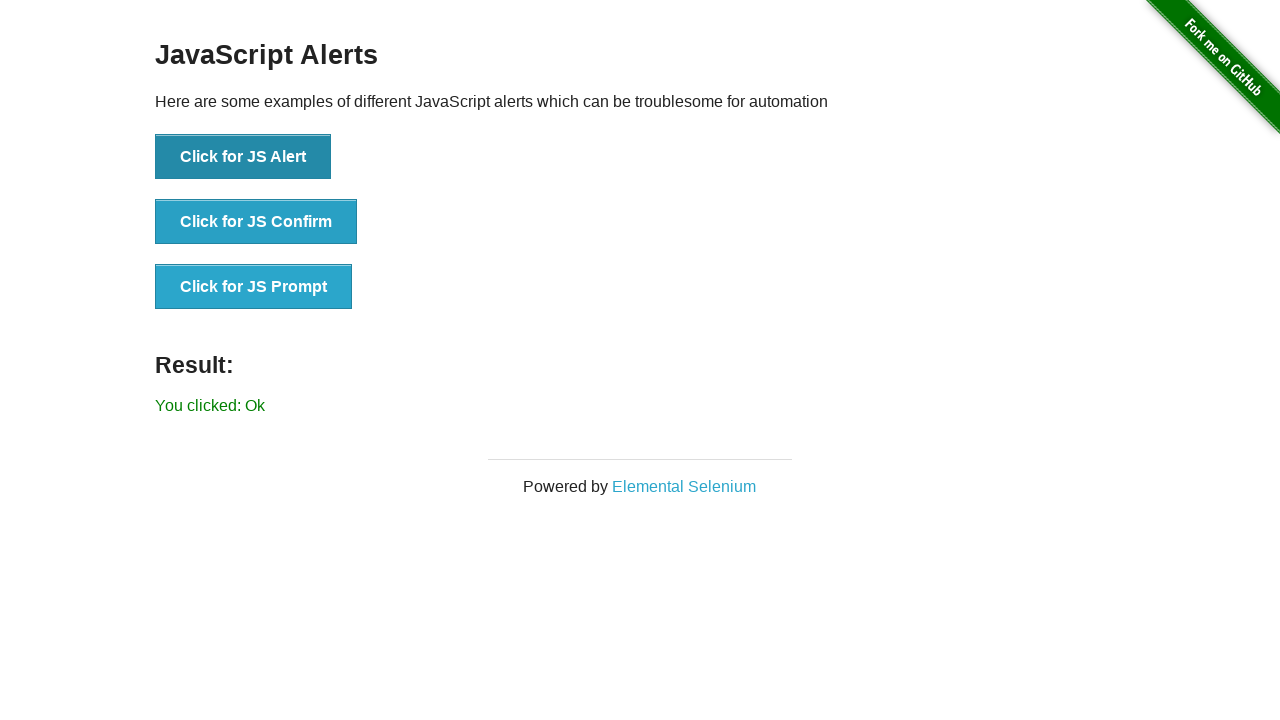

Set up dialog handler to accept JS prompt with text input
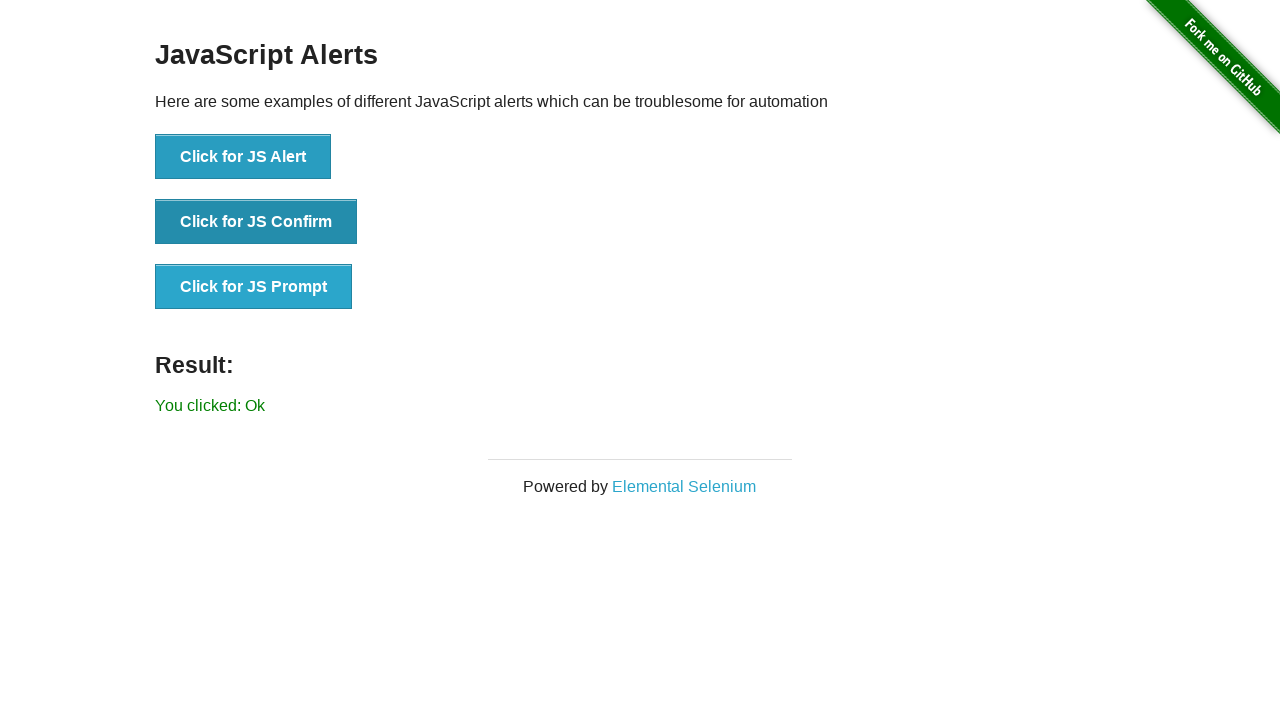

Clicked button to trigger JS prompt dialog and entered test text at (254, 287) on button:text('Click for JS Prompt')
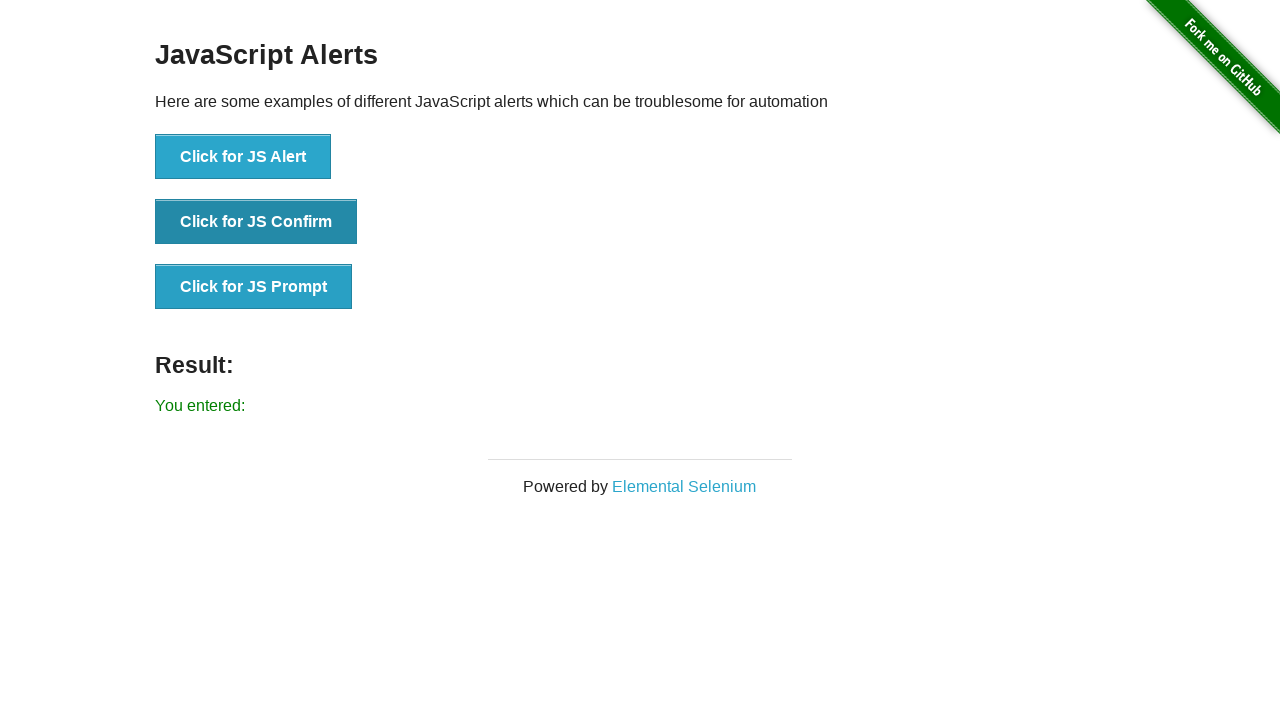

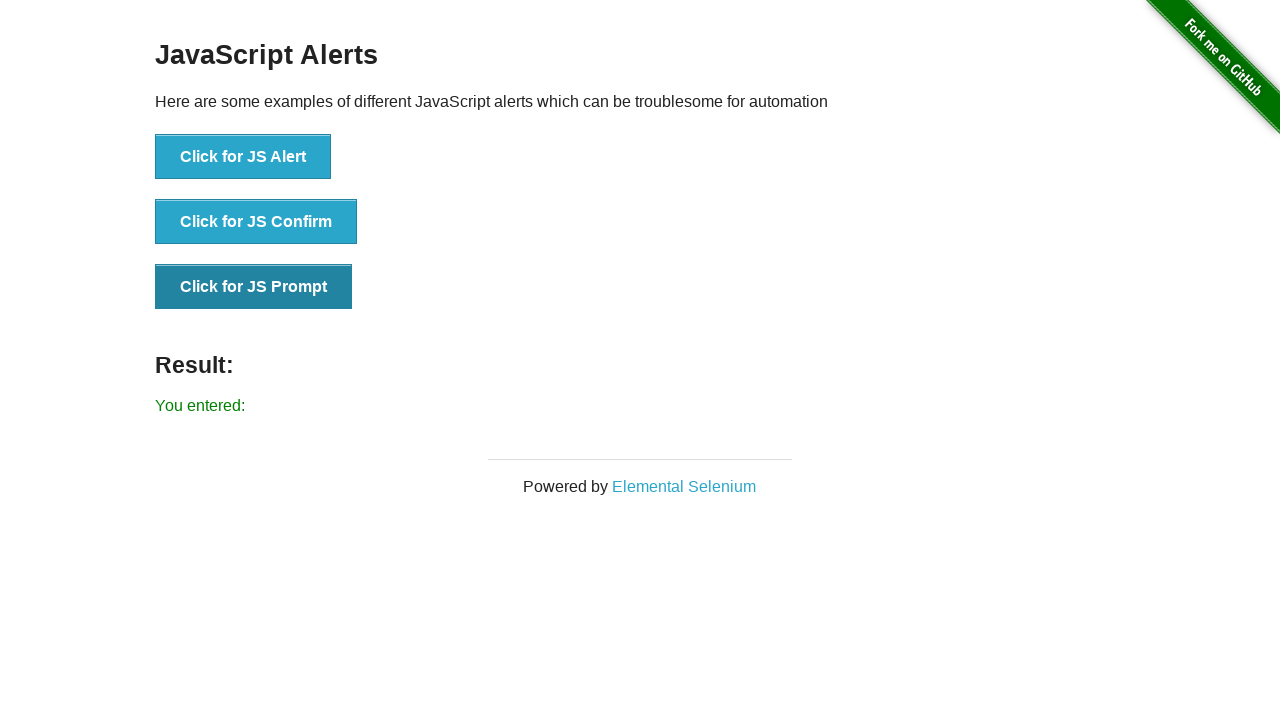